Tests various scrolling methods on a practice automation page, including scrolling to a specific element and scrolling to the bottom of the page.

Starting URL: https://rahulshettyacademy.com/AutomationPractice/

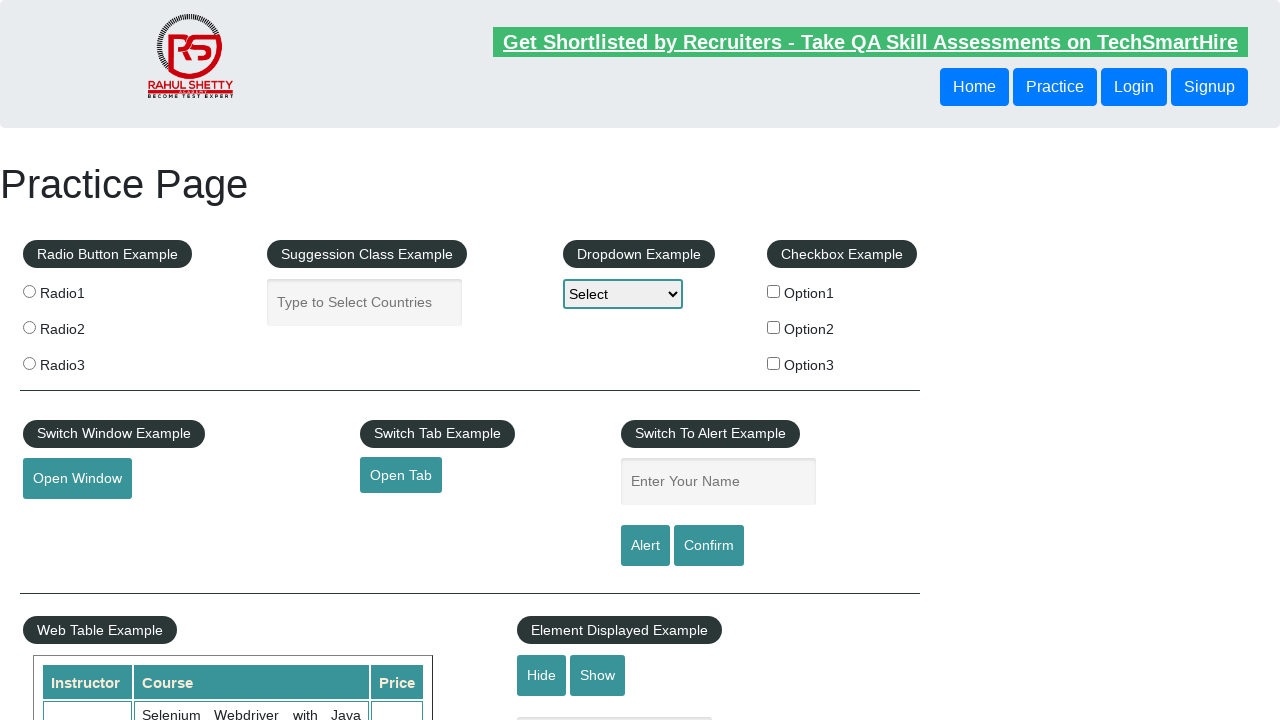

Set viewport size to 1920x1080
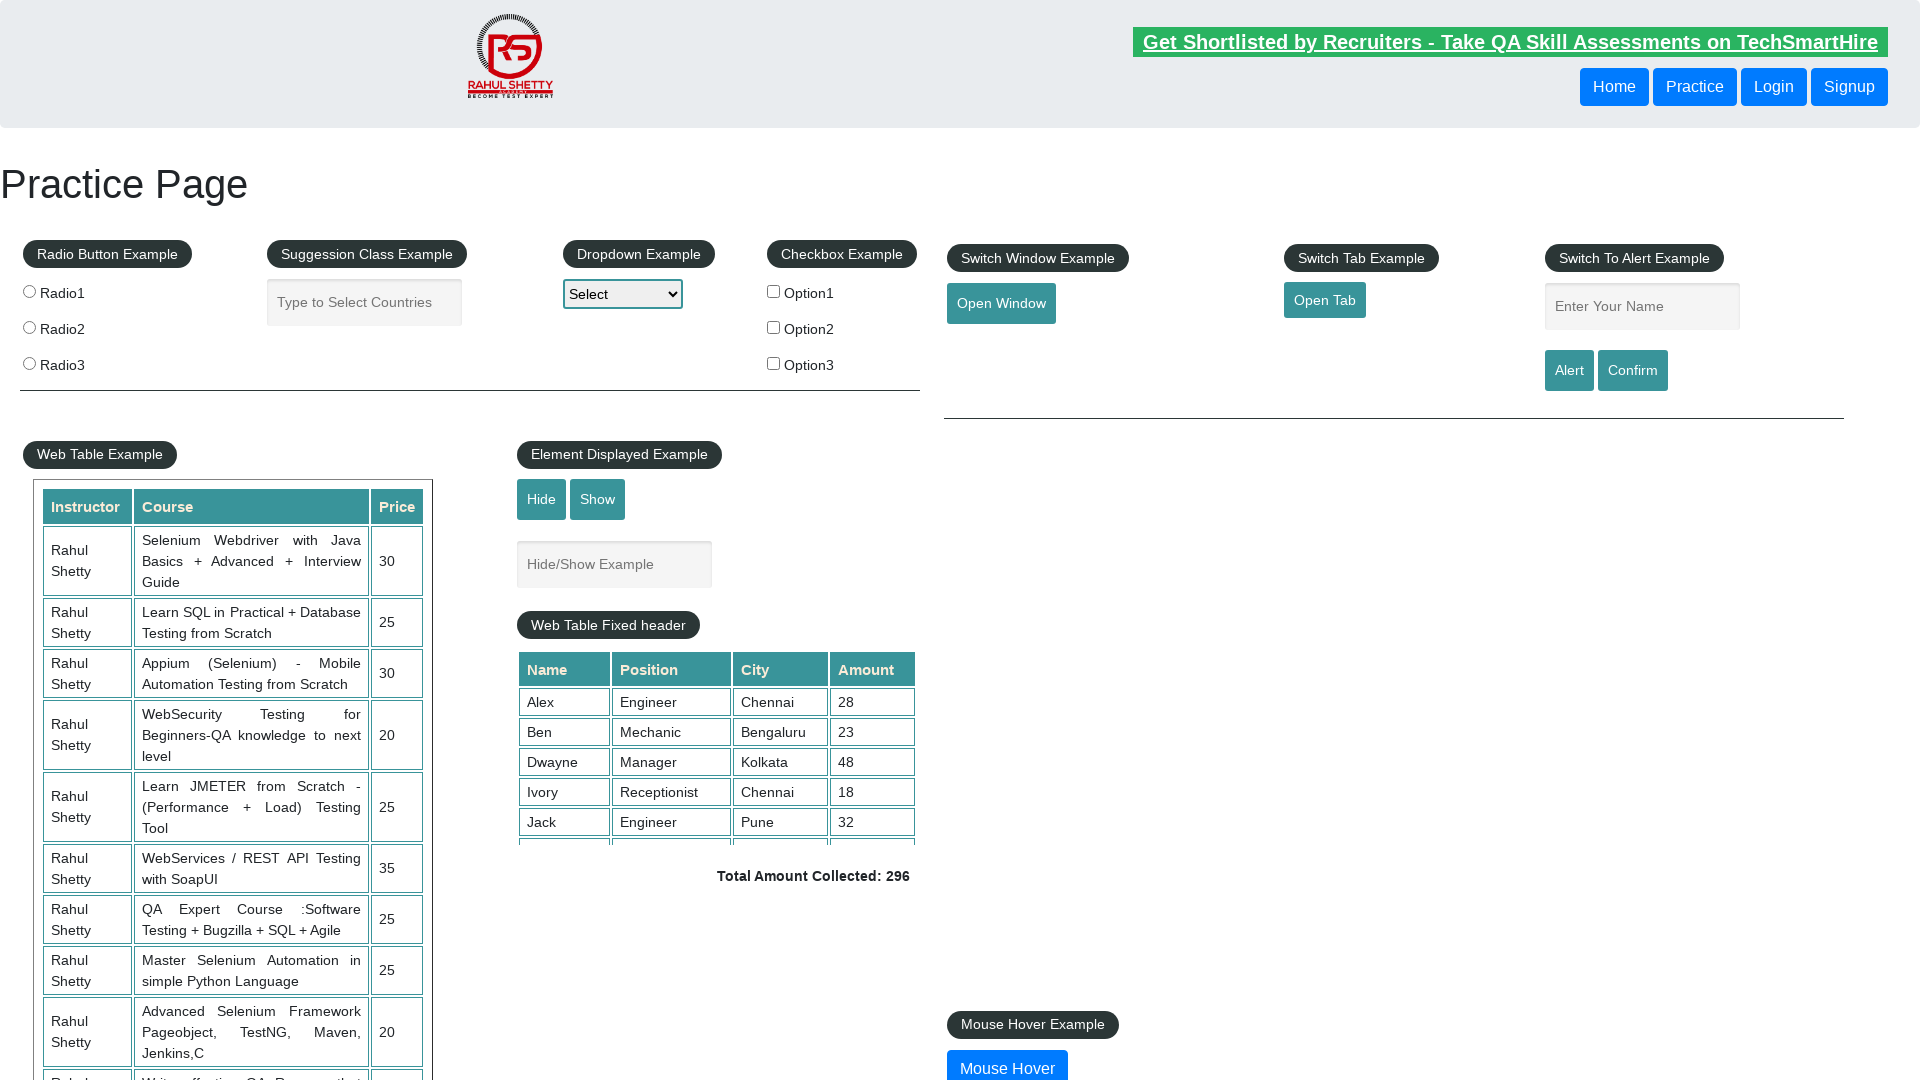

Page loaded with domcontentloaded state
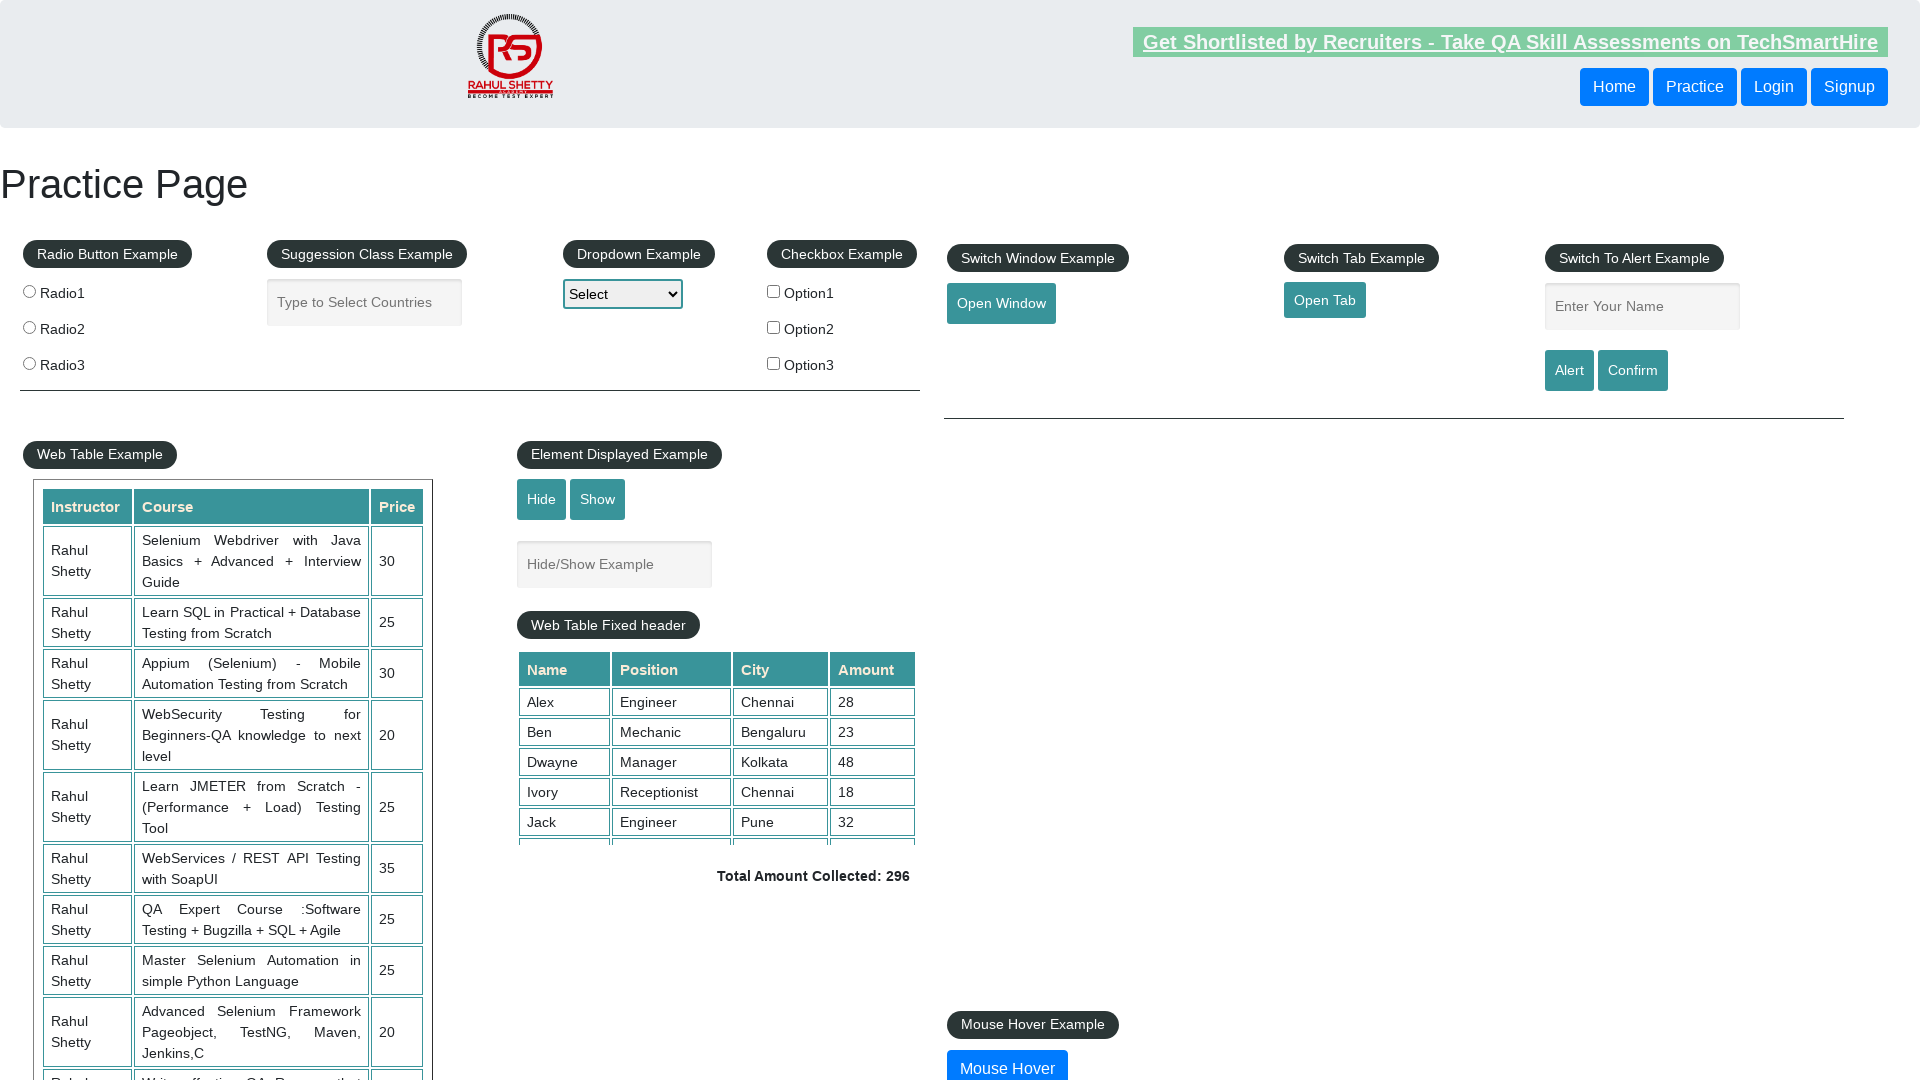

Scrolled to mouse hover element (#mousehover)
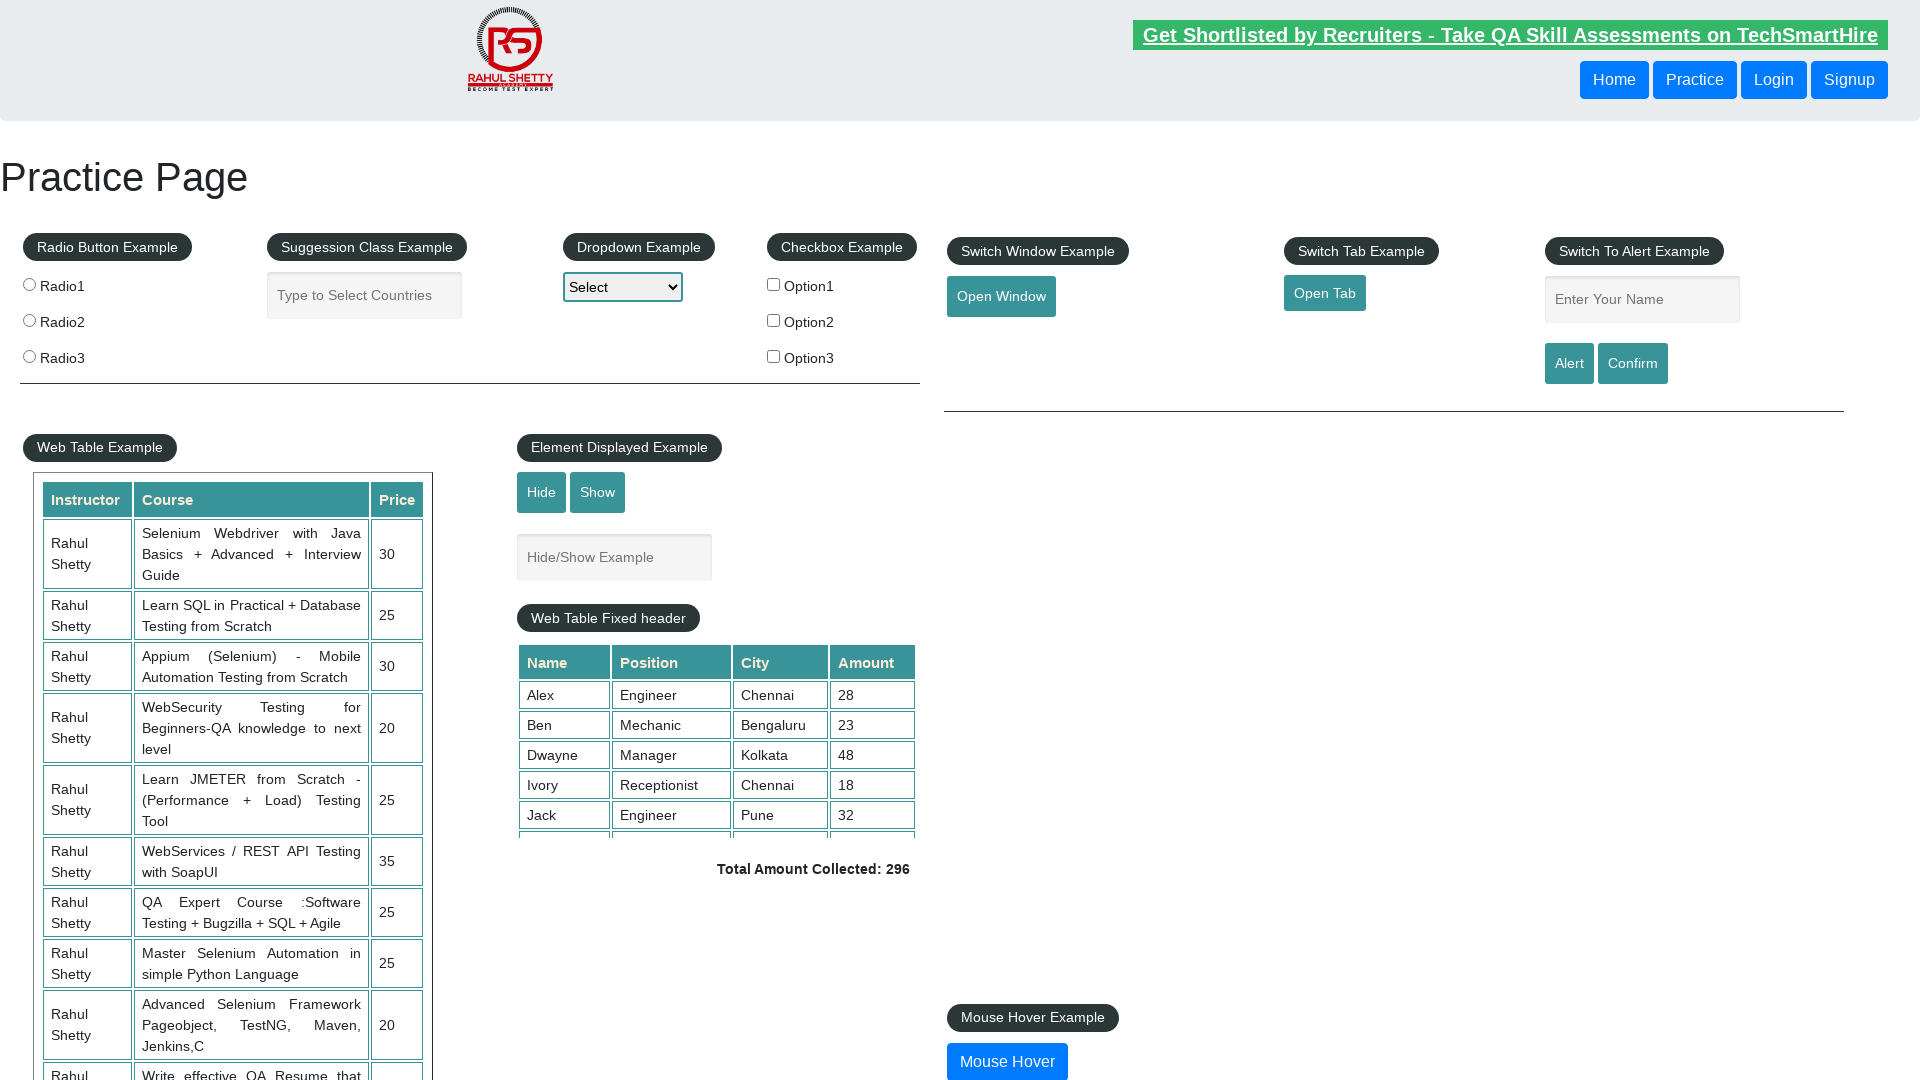

Waited 1 second for scroll to complete
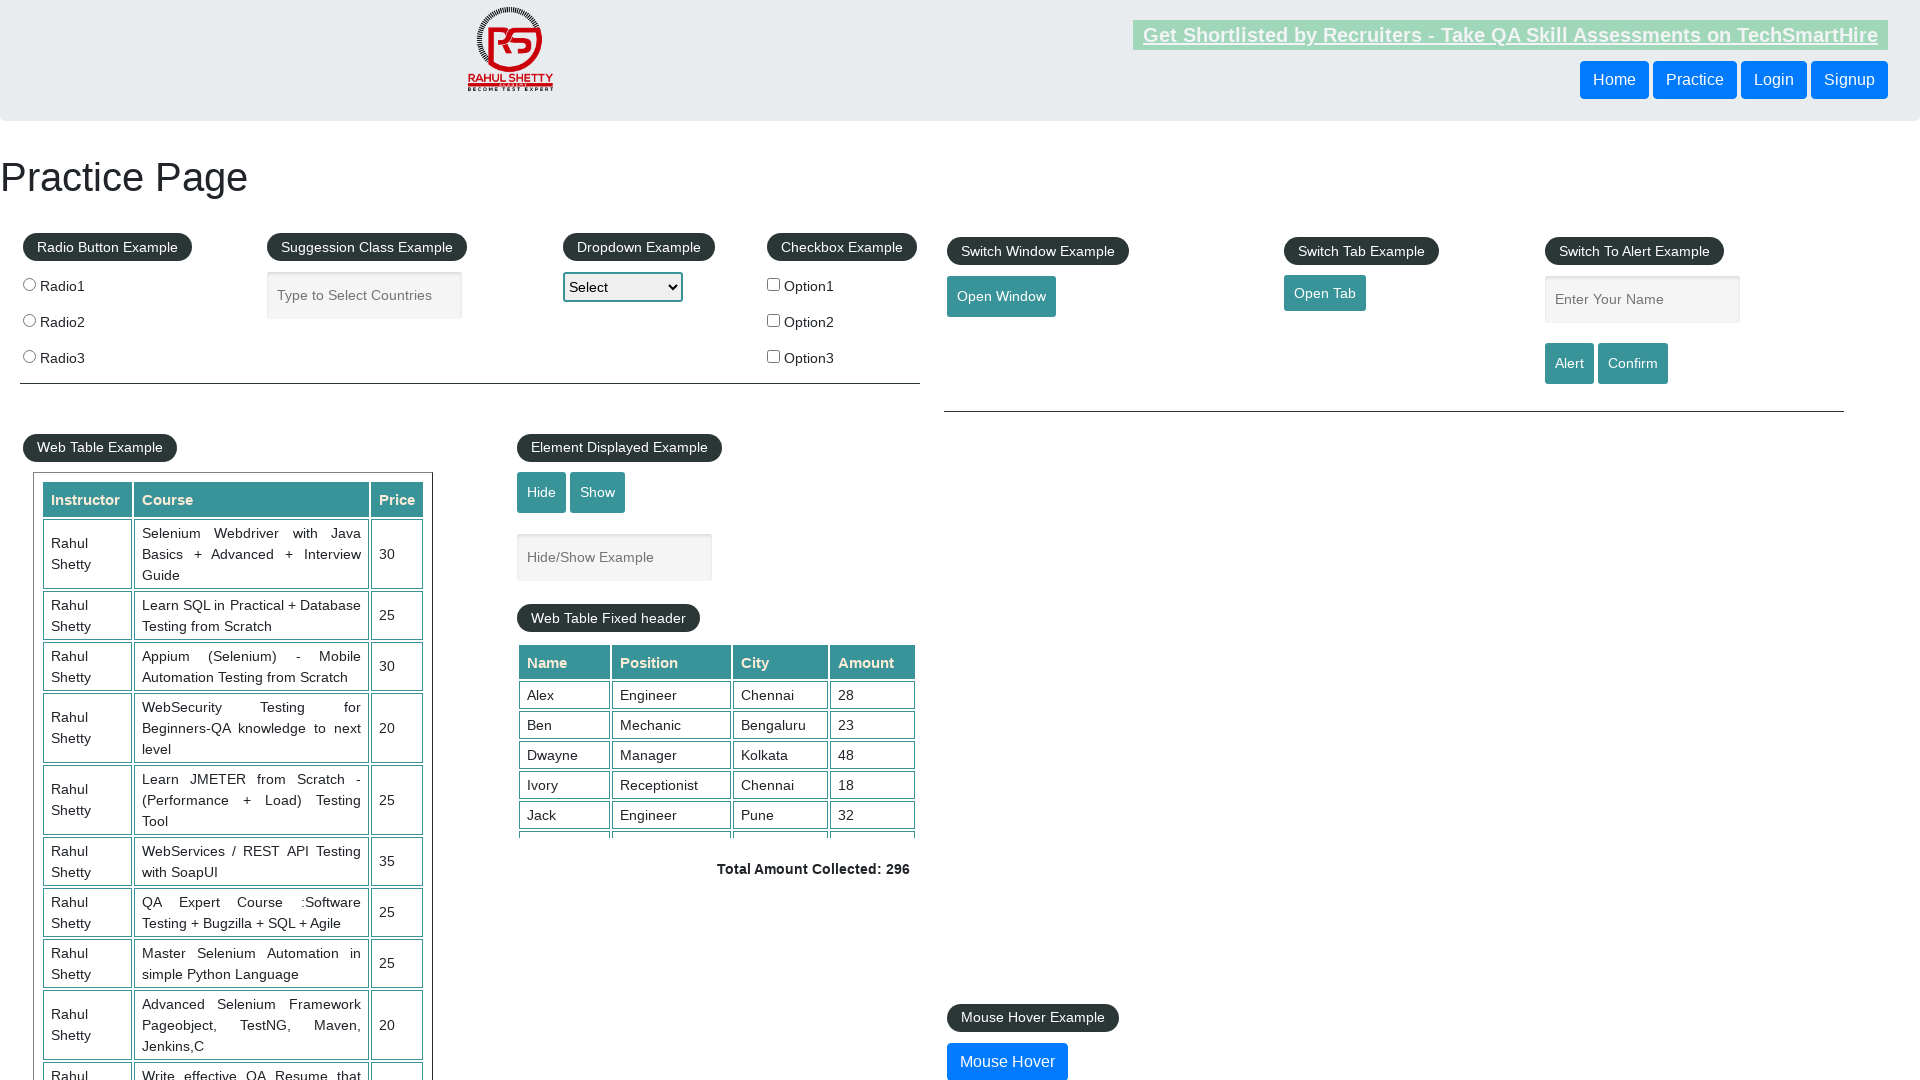

Scrolled to bottom of page using JavaScript
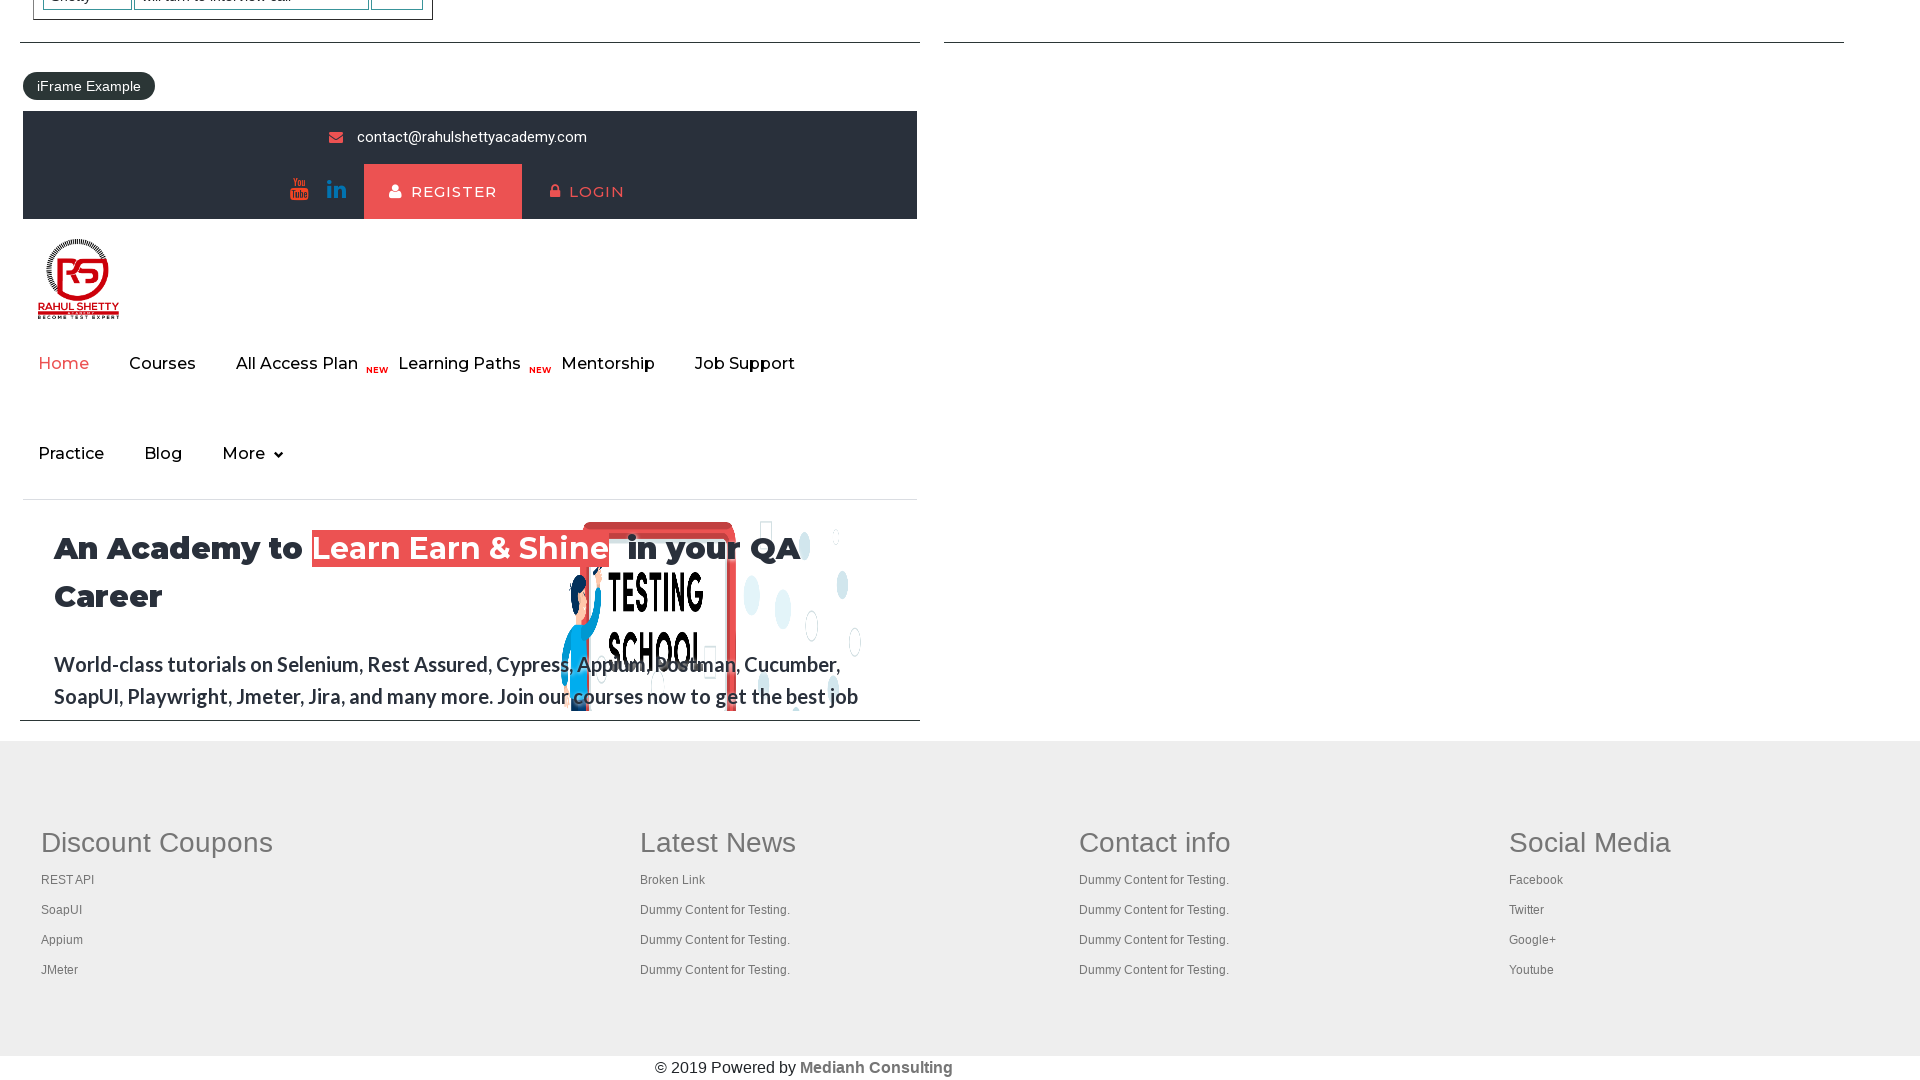

Waited 1 second for scroll to complete
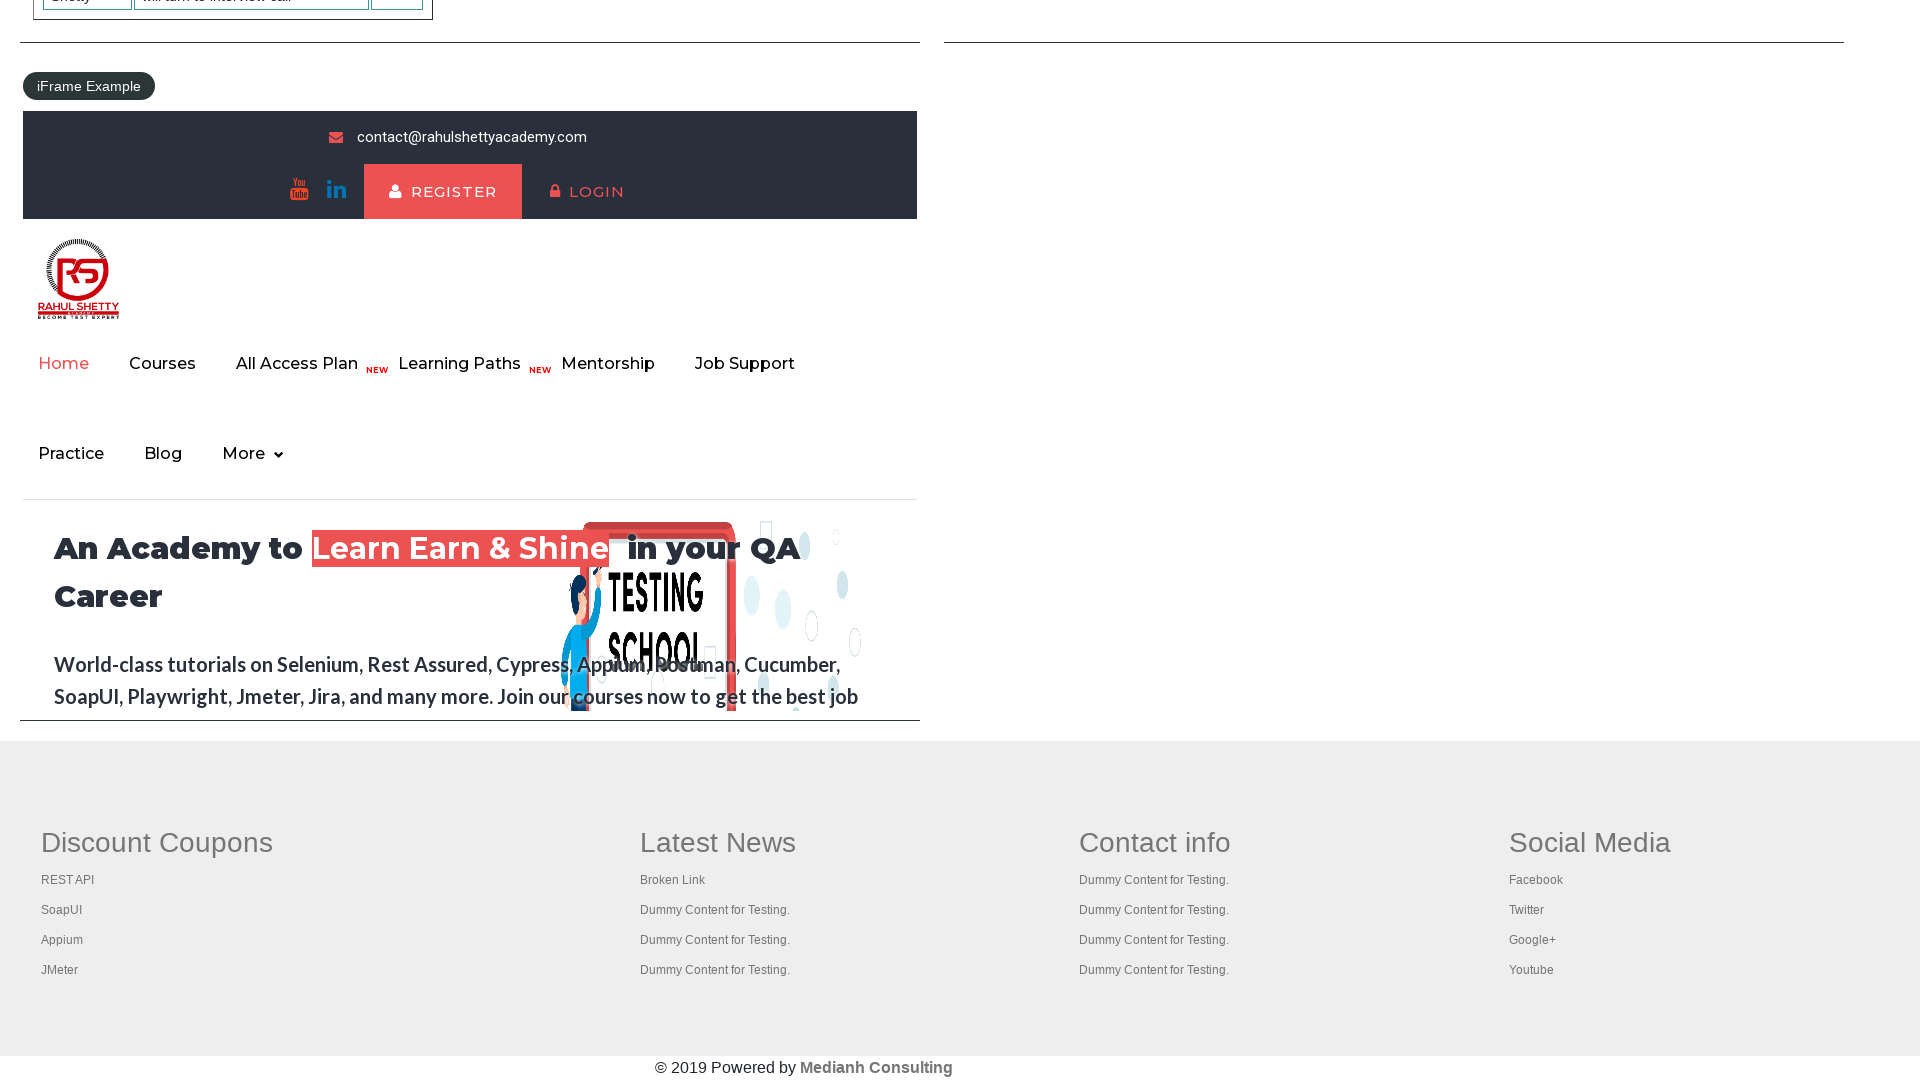

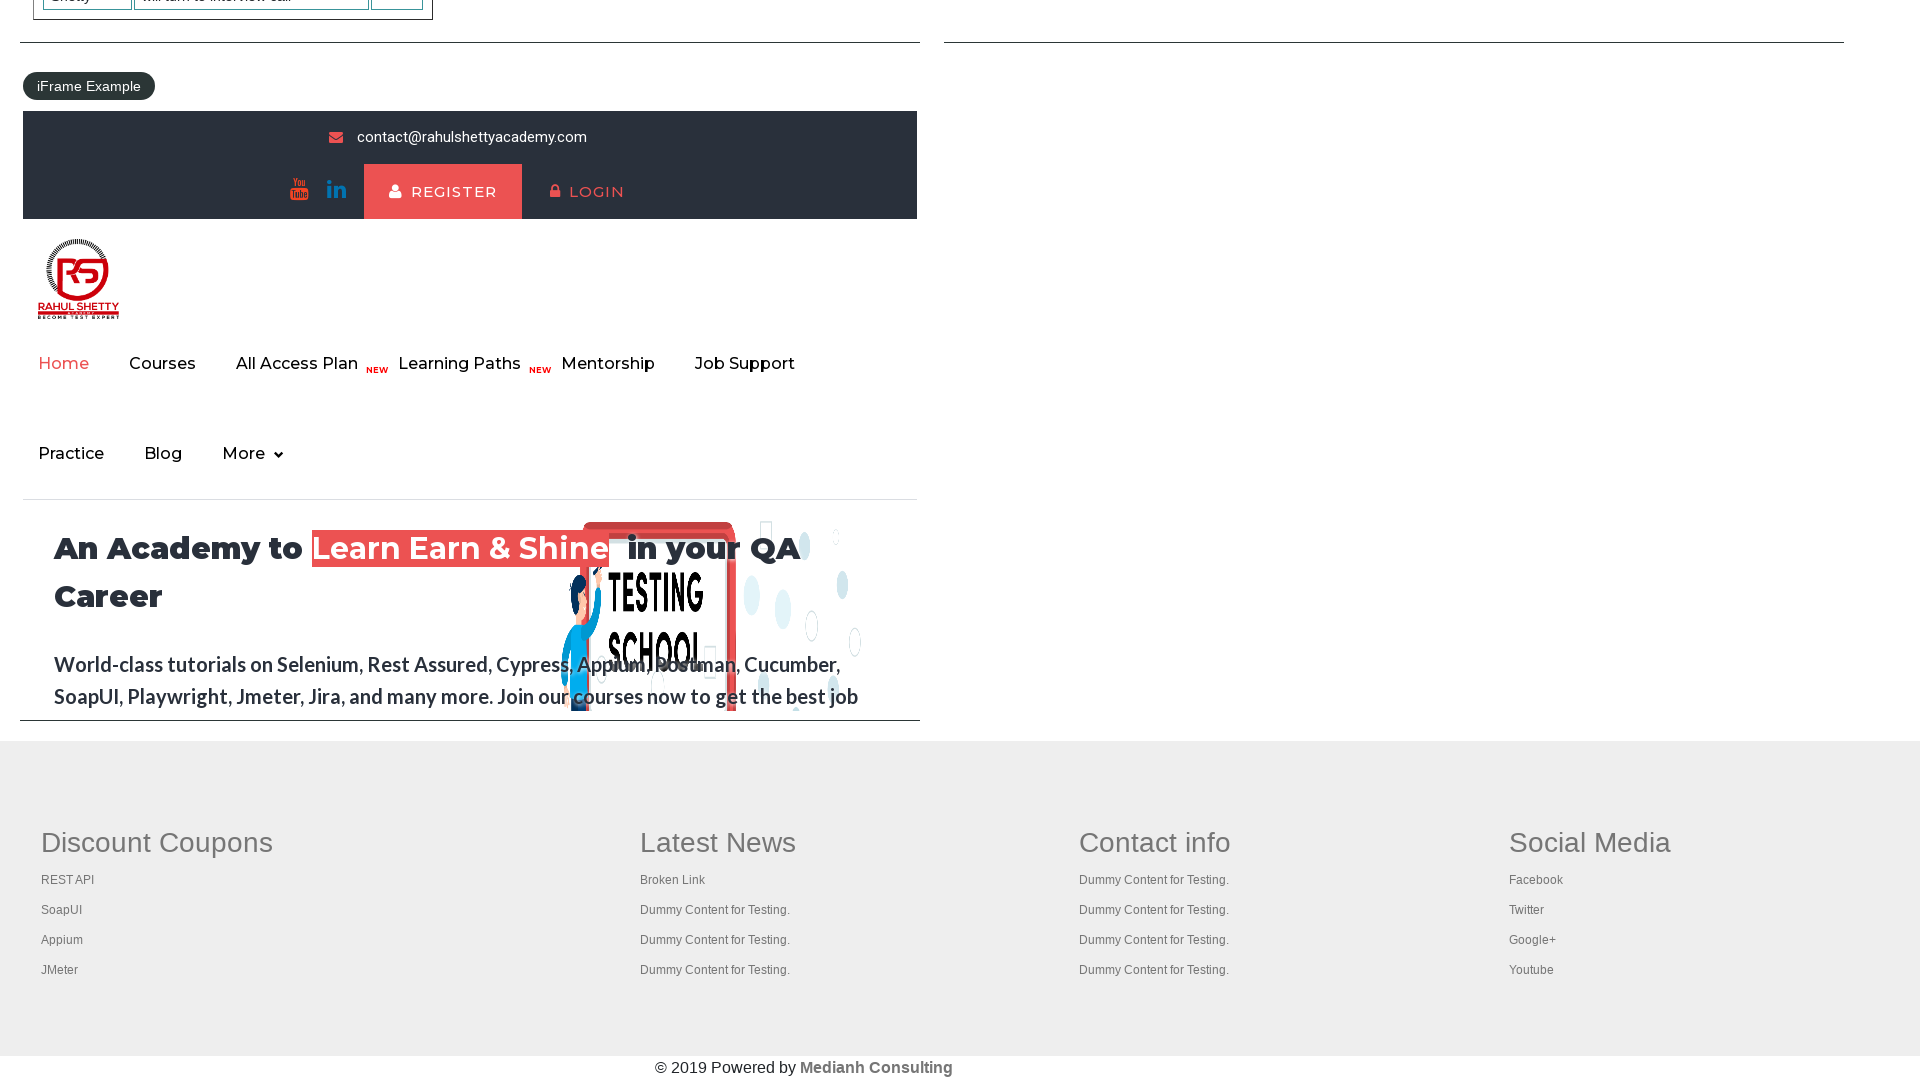